Tests keyboard input by filling a name field, clearing it, entering a new value, and clicking a button

Starting URL: https://formy-project.herokuapp.com/keypress

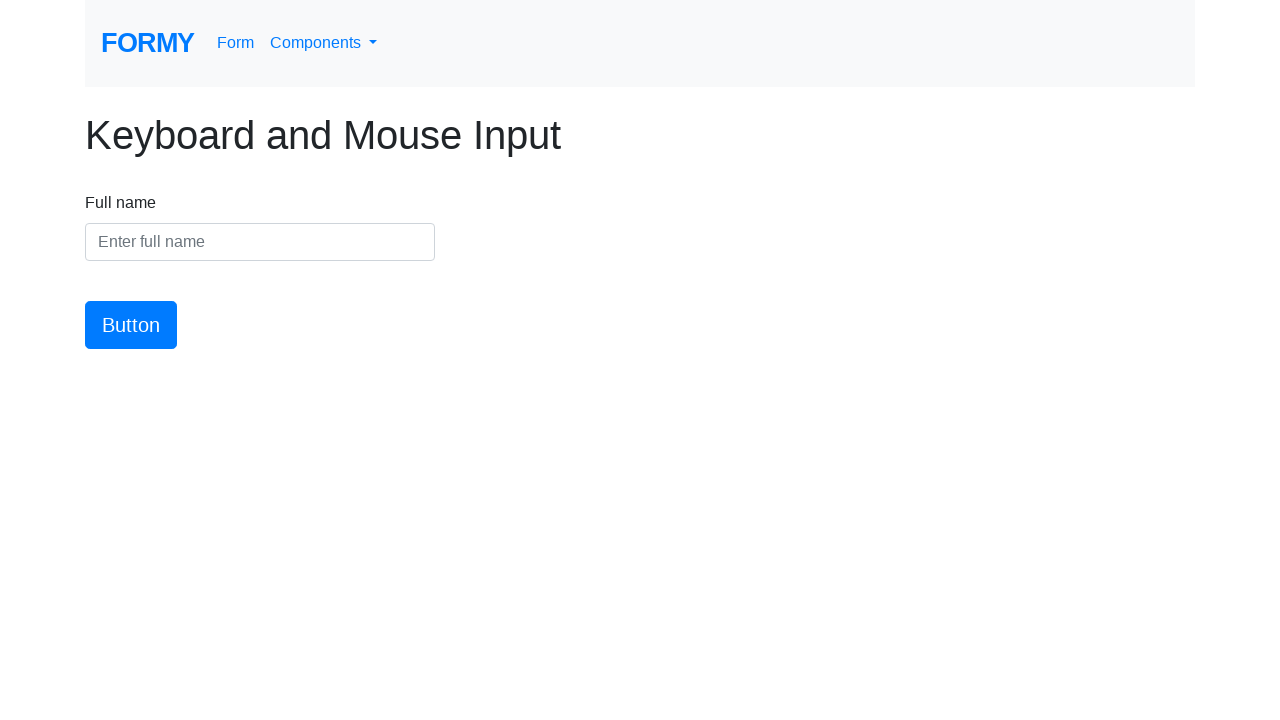

Clicked the name input field at (260, 242) on #name
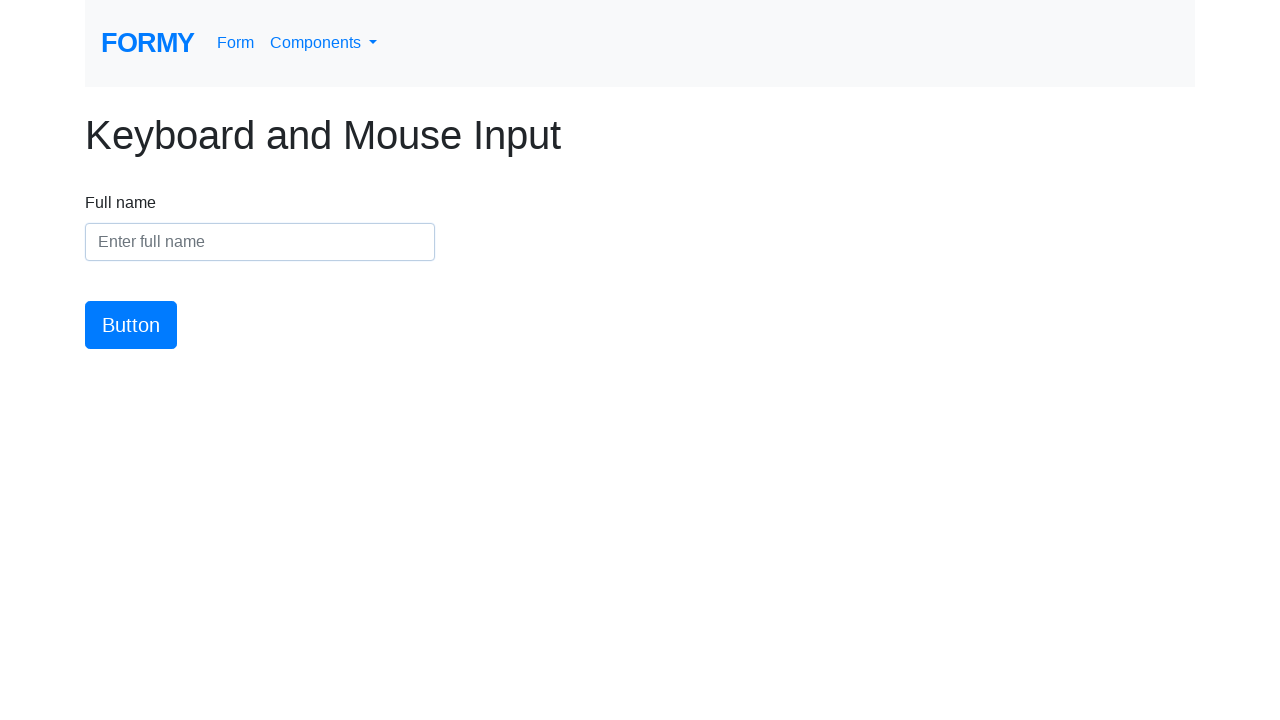

Filled name field with 'Doe, John' on #name
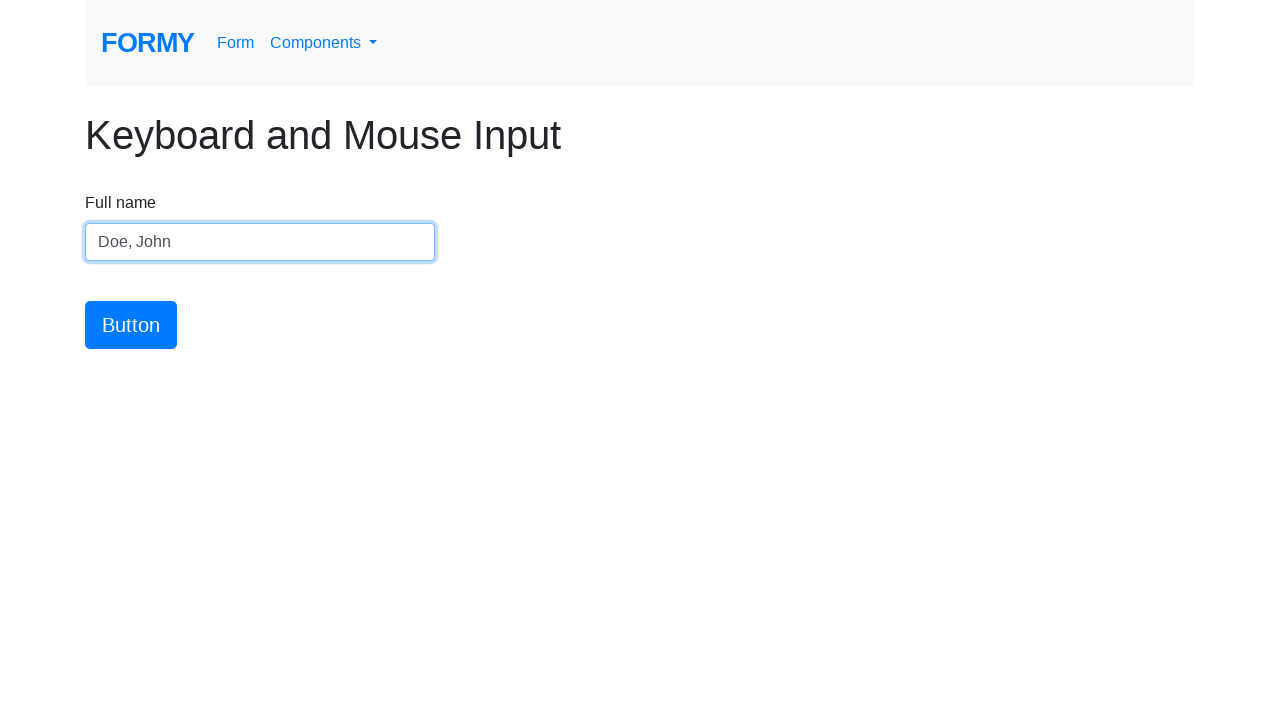

Cleared the name field on #name
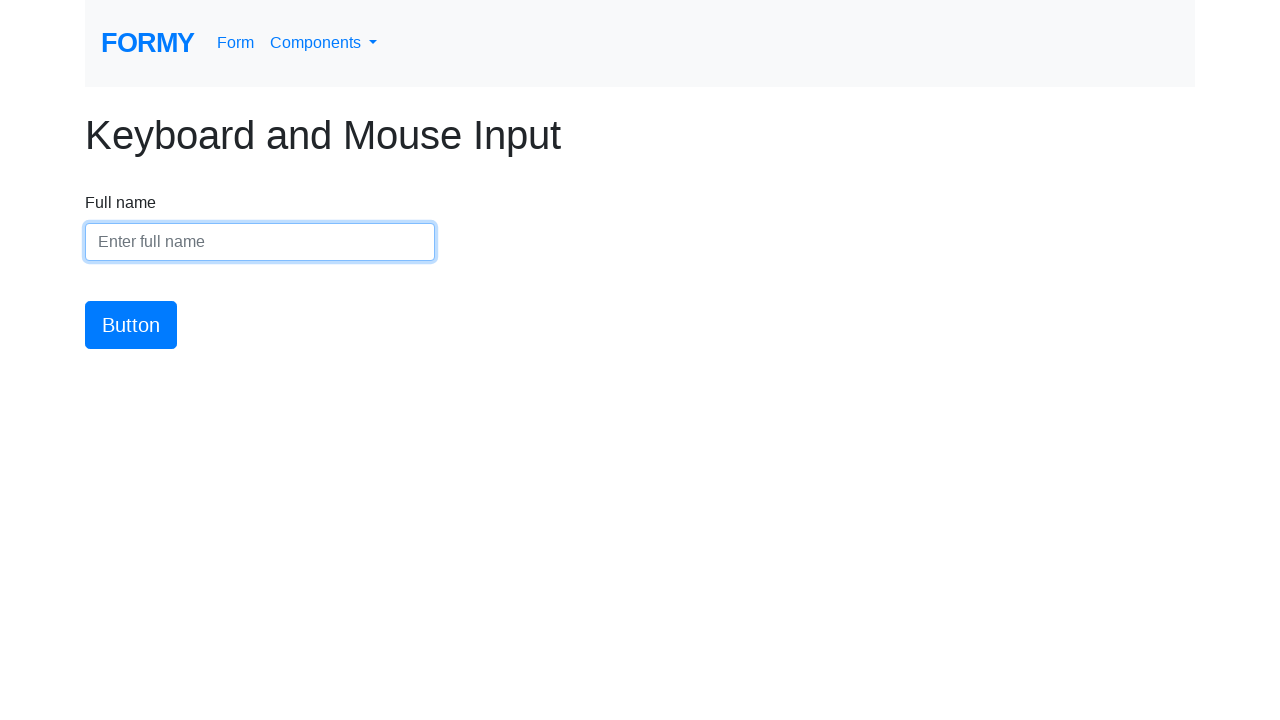

Filled name field with 'John Doe' on #name
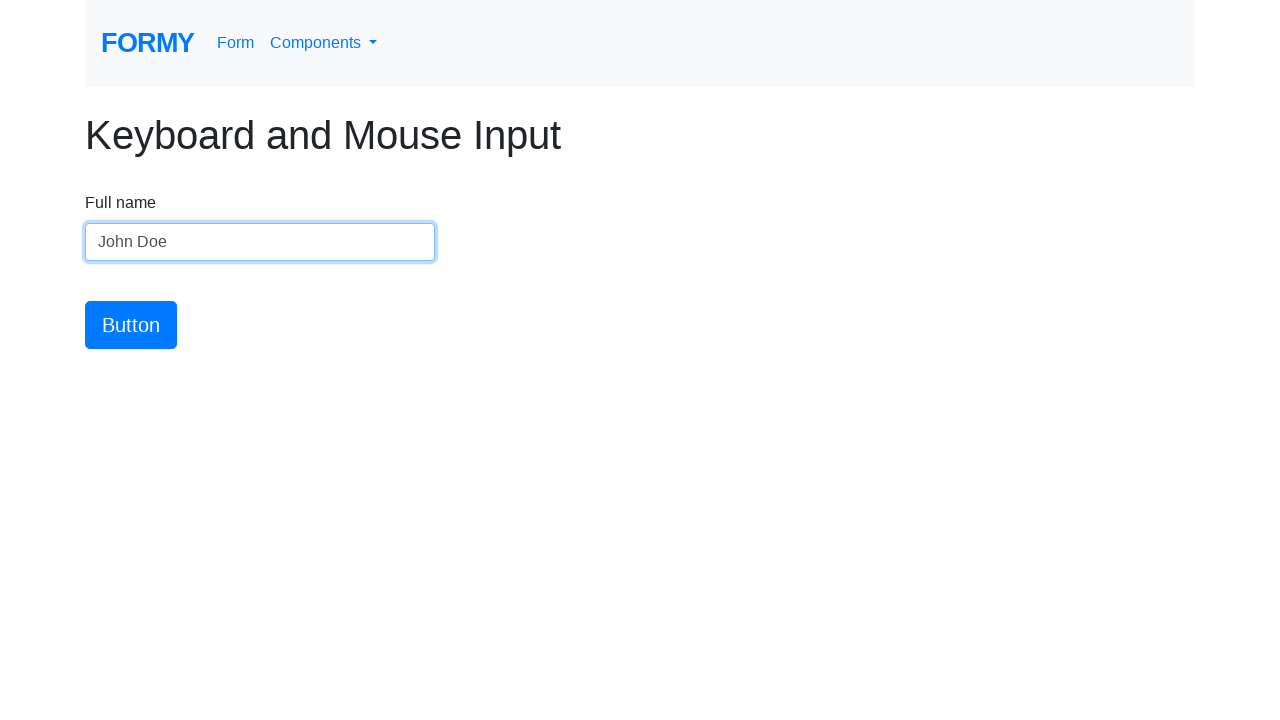

Clicked the submit button at (131, 325) on #button
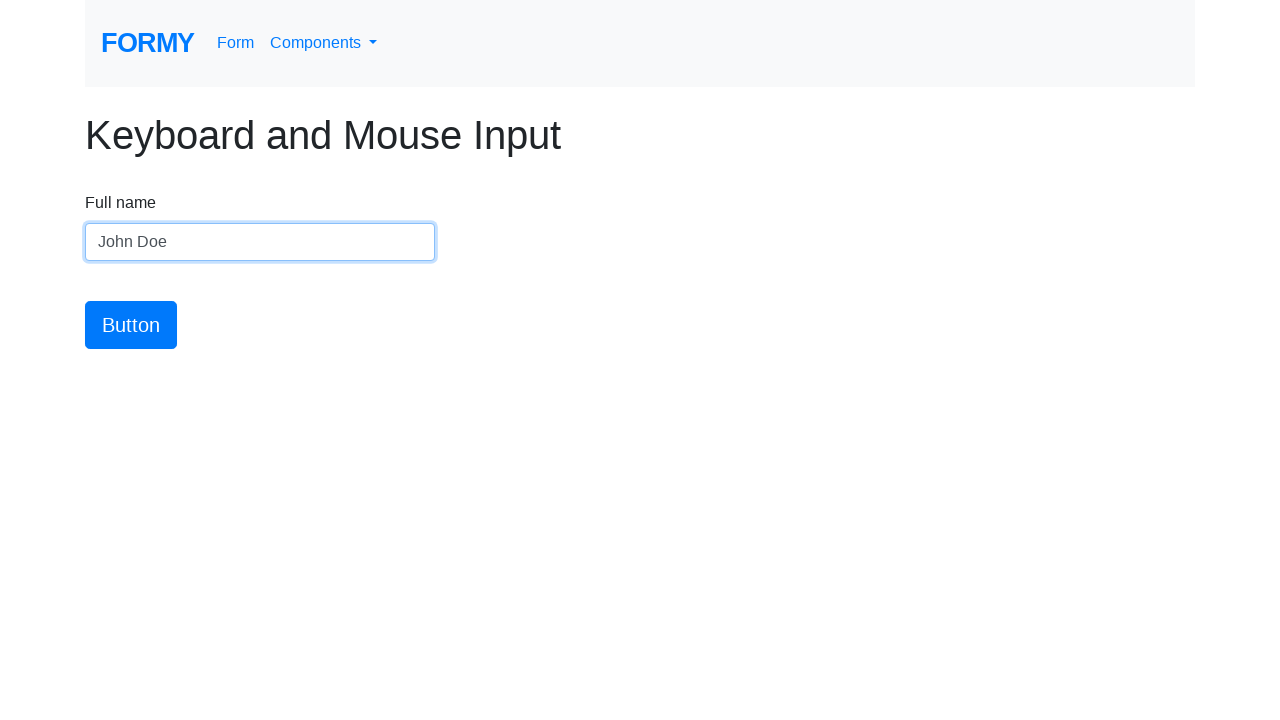

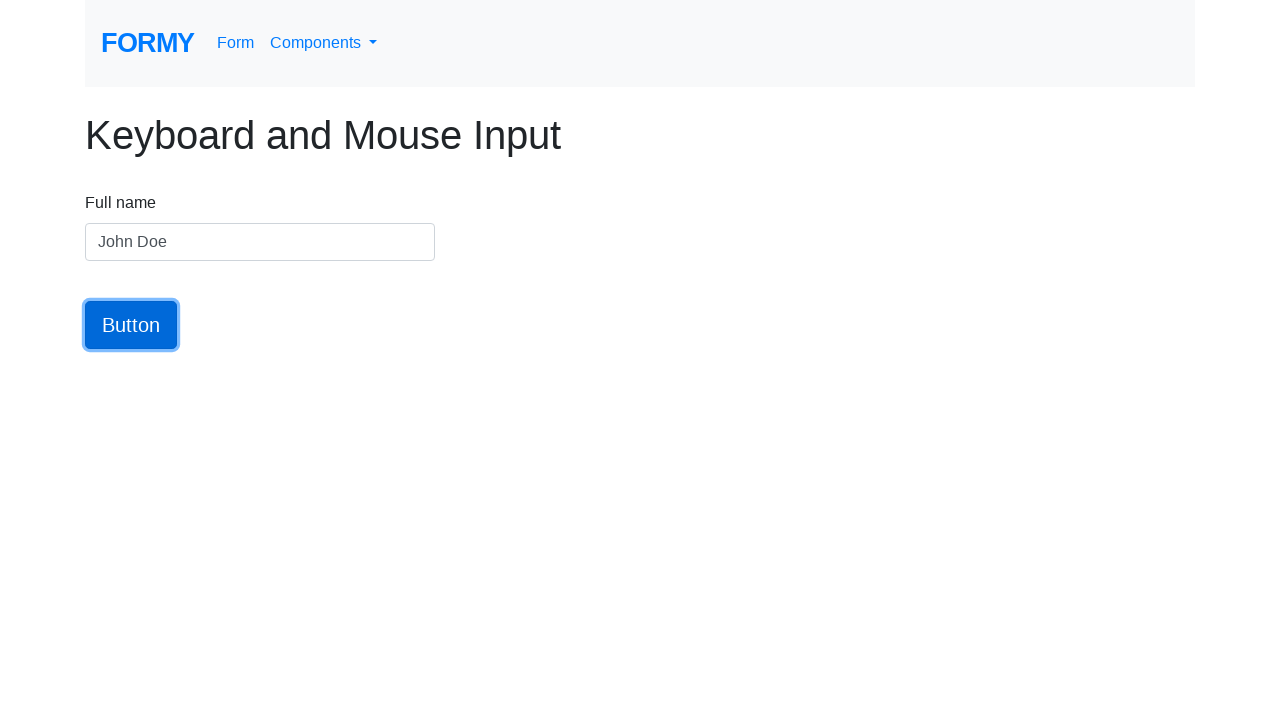